Tests client side delay by clicking a button and waiting for the delayed result.

Starting URL: http://uitestingplayground.com/

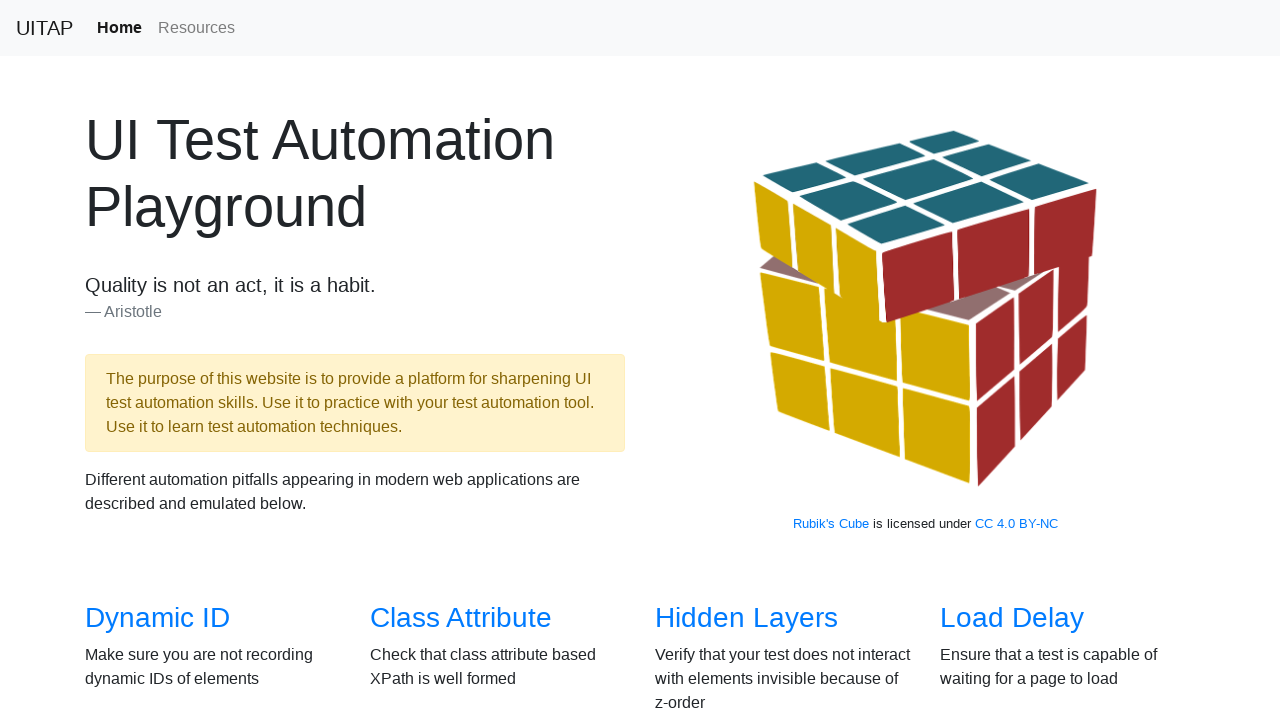

Clicked 'Client Side Delay' link at (478, 360) on internal:role=link[name="Client Side Delay"i]
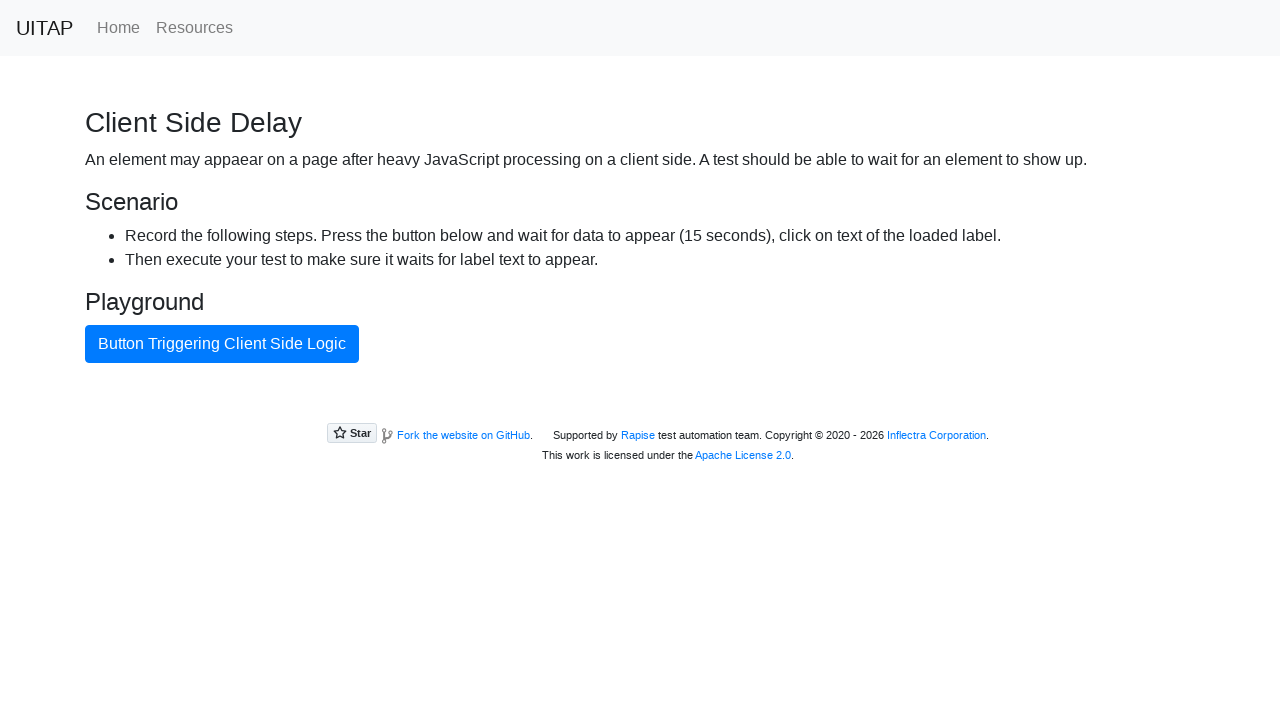

Clicked 'Button Triggering Client Side Logic' button at (222, 344) on internal:role=button[name="Button Triggering Client Side Logic"i]
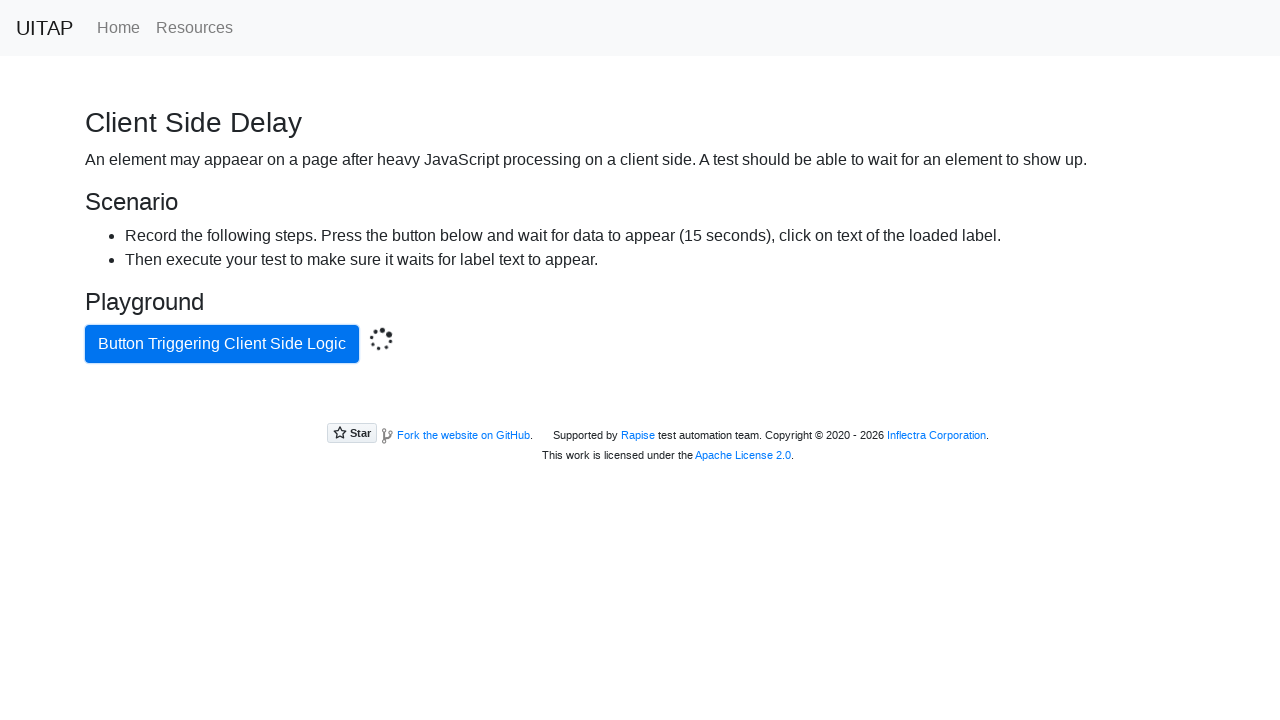

Waited for and found success element after client-side delay
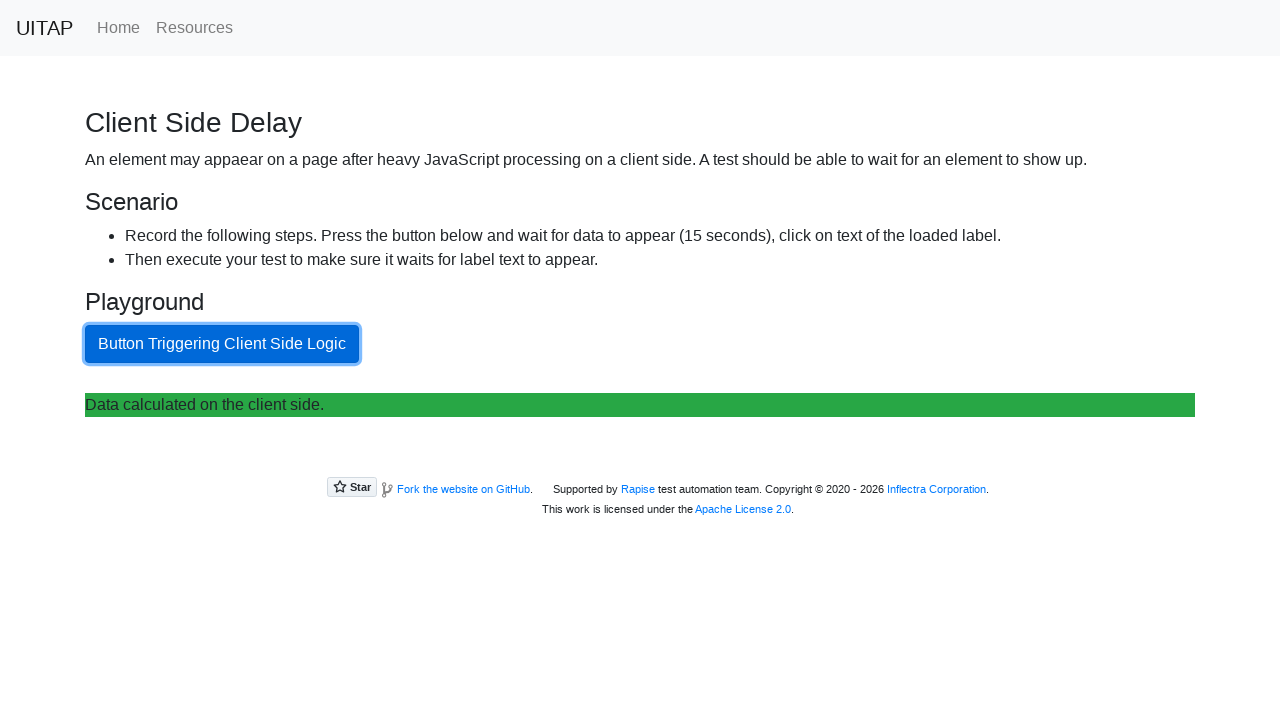

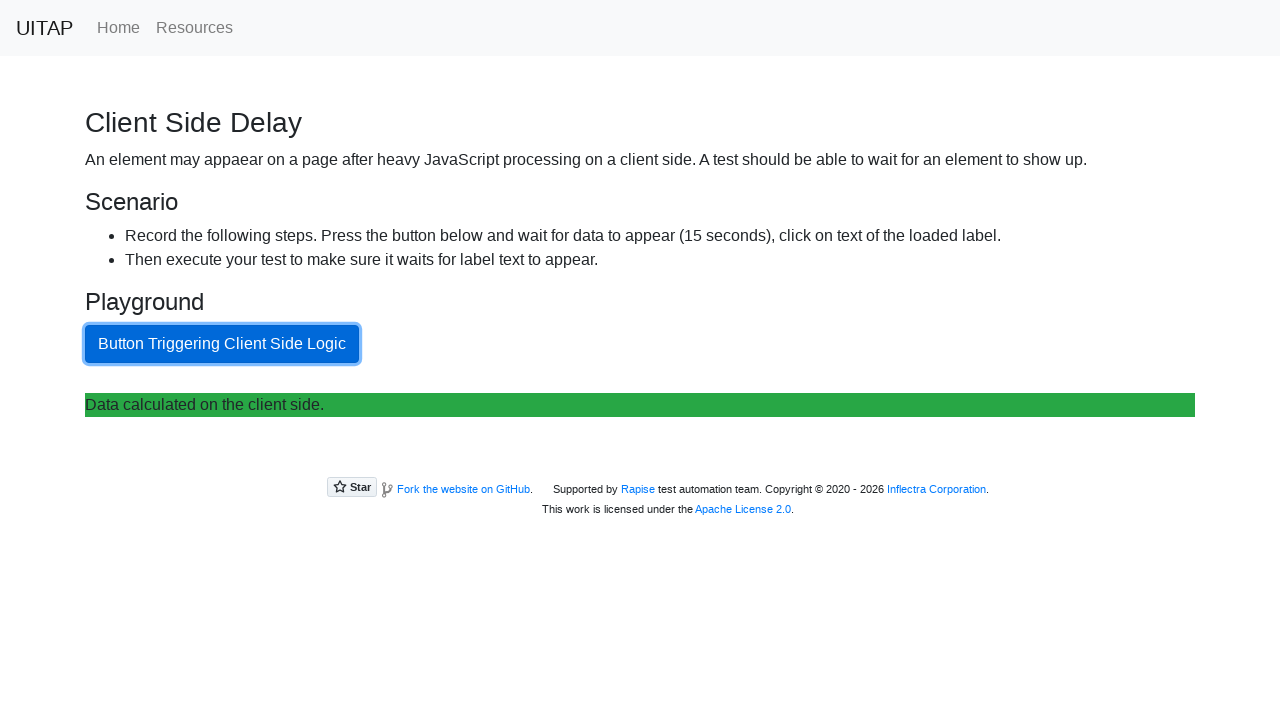